Fills out a practice form with personal information including name, email, phone, gender, date of birth, subjects, hobbies, address, and state/city selections, then submits and verifies the submitted data in a confirmation modal.

Starting URL: https://demoqa.com/automation-practice-form

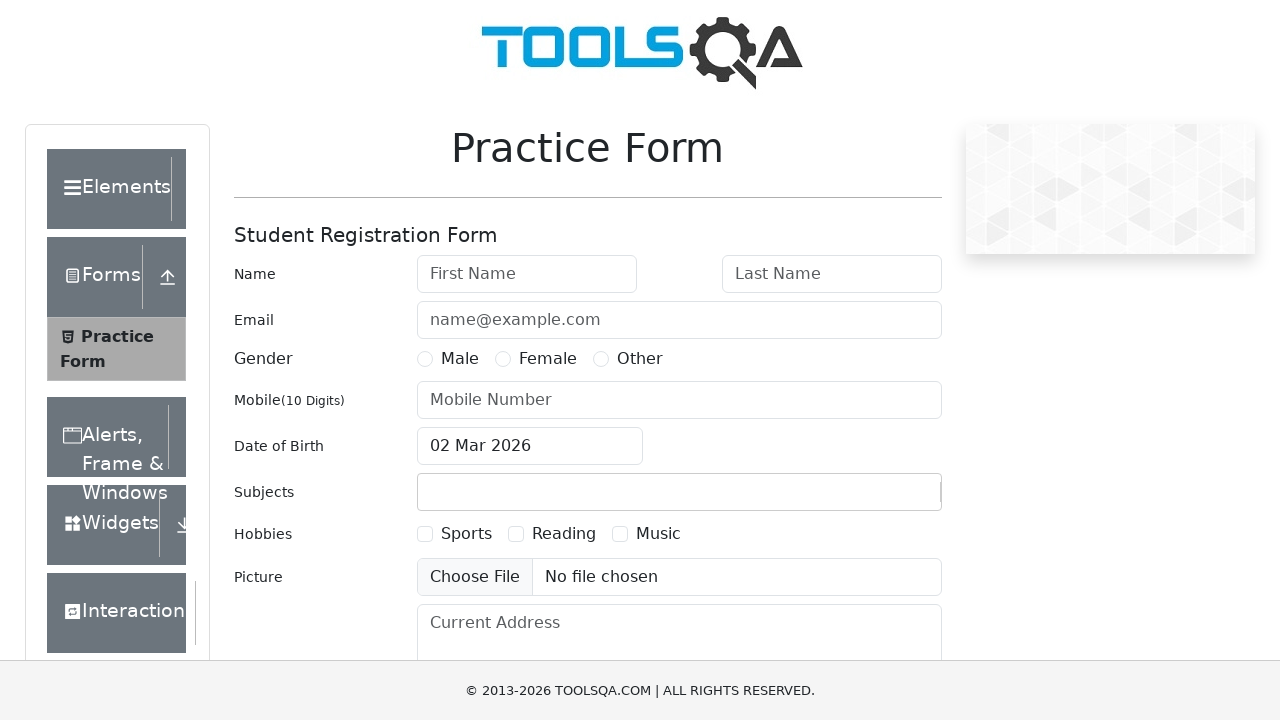

Filled first name field with 'Tom' on #firstName
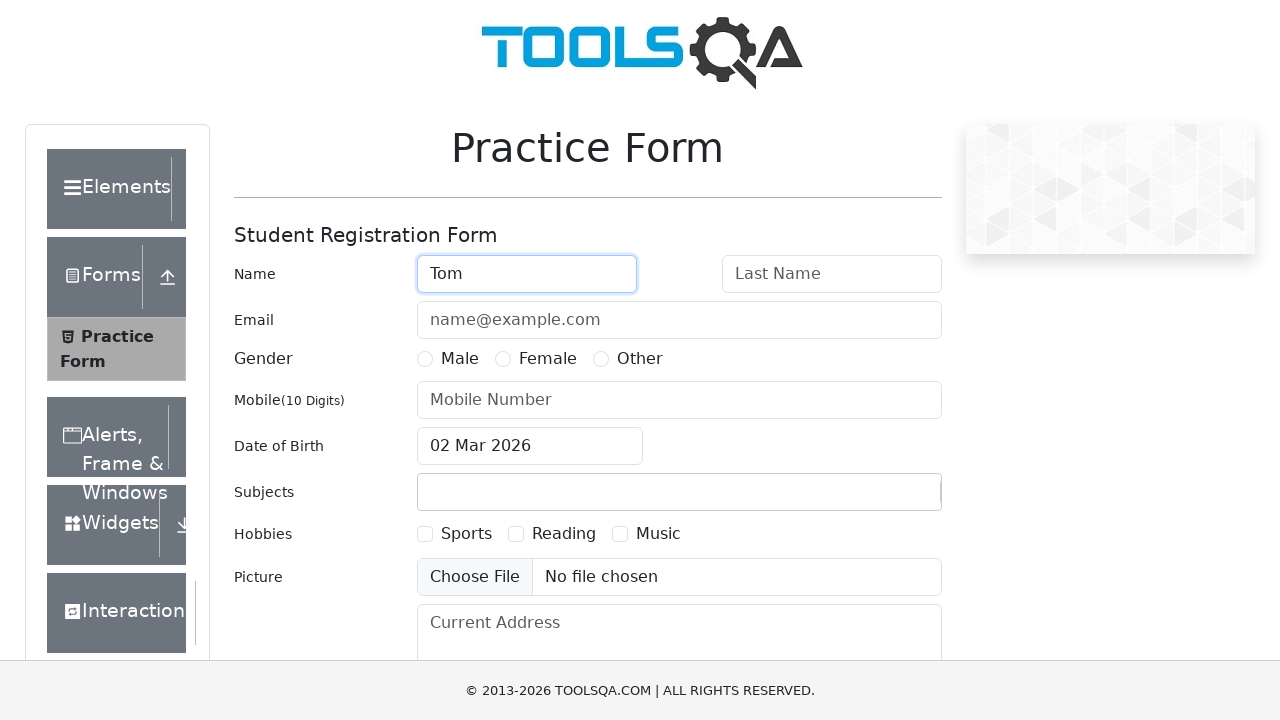

Filled last name field with 'Holland' on #lastName
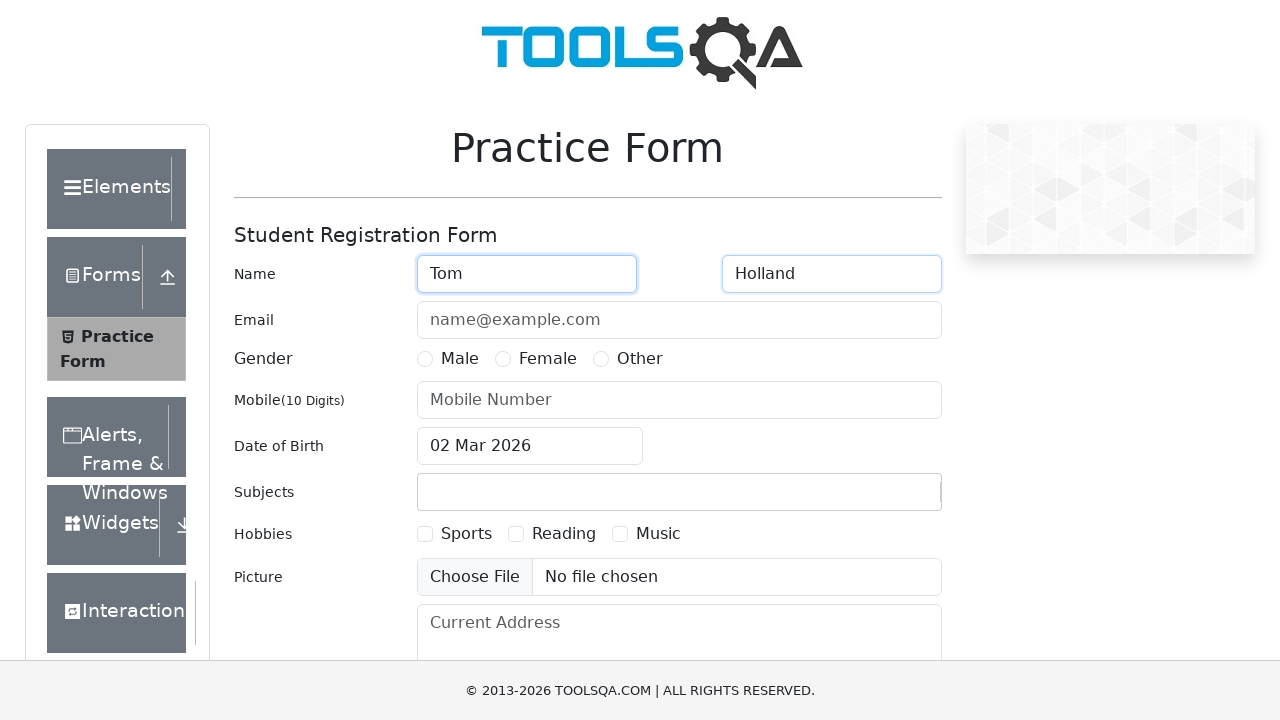

Filled email field with 'tom@mail.ru' on #userEmail
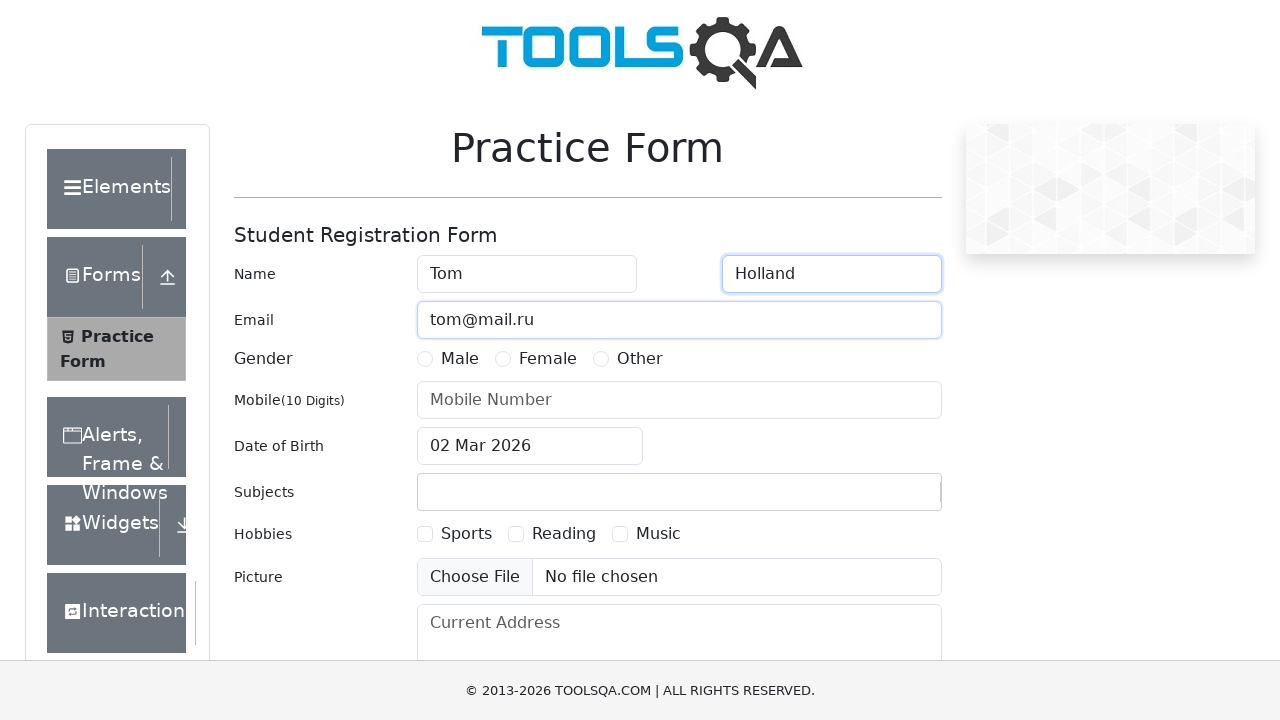

Filled phone number field with '8800777900' on #userNumber
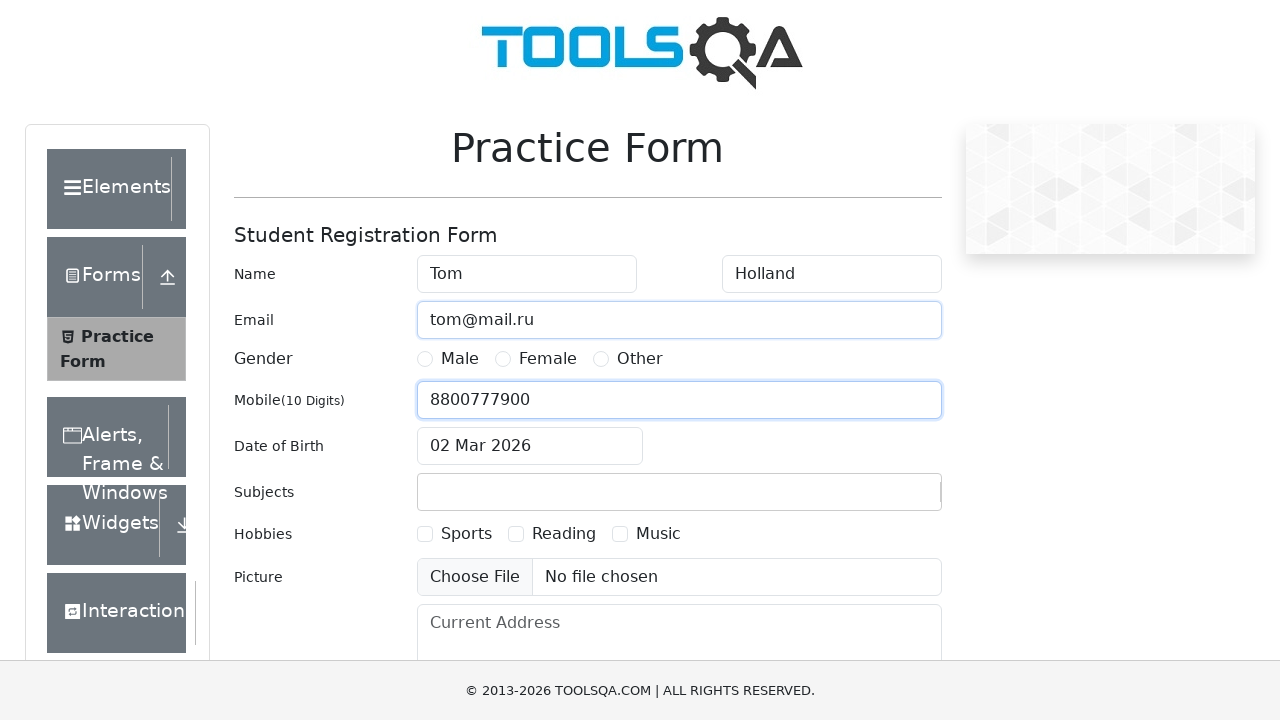

Selected gender as Male at (460, 359) on #genterWrapper >> text=Male
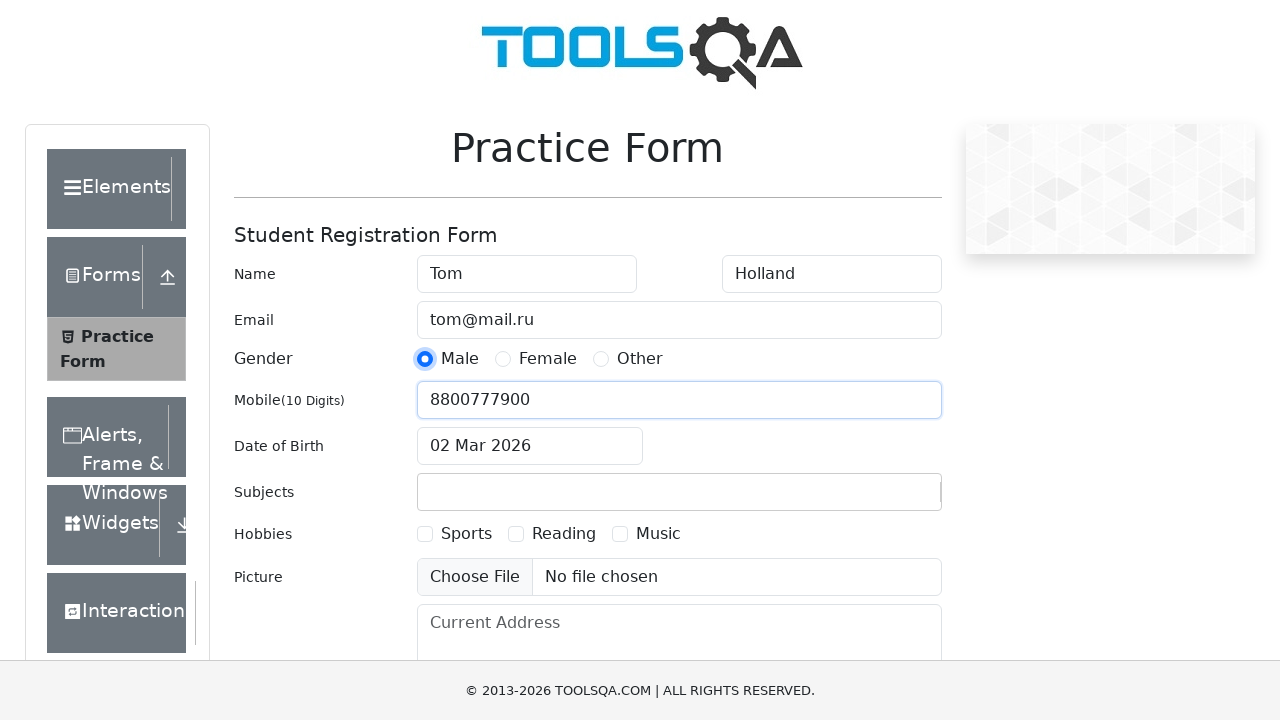

Opened date of birth calendar at (530, 446) on #dateOfBirthInput
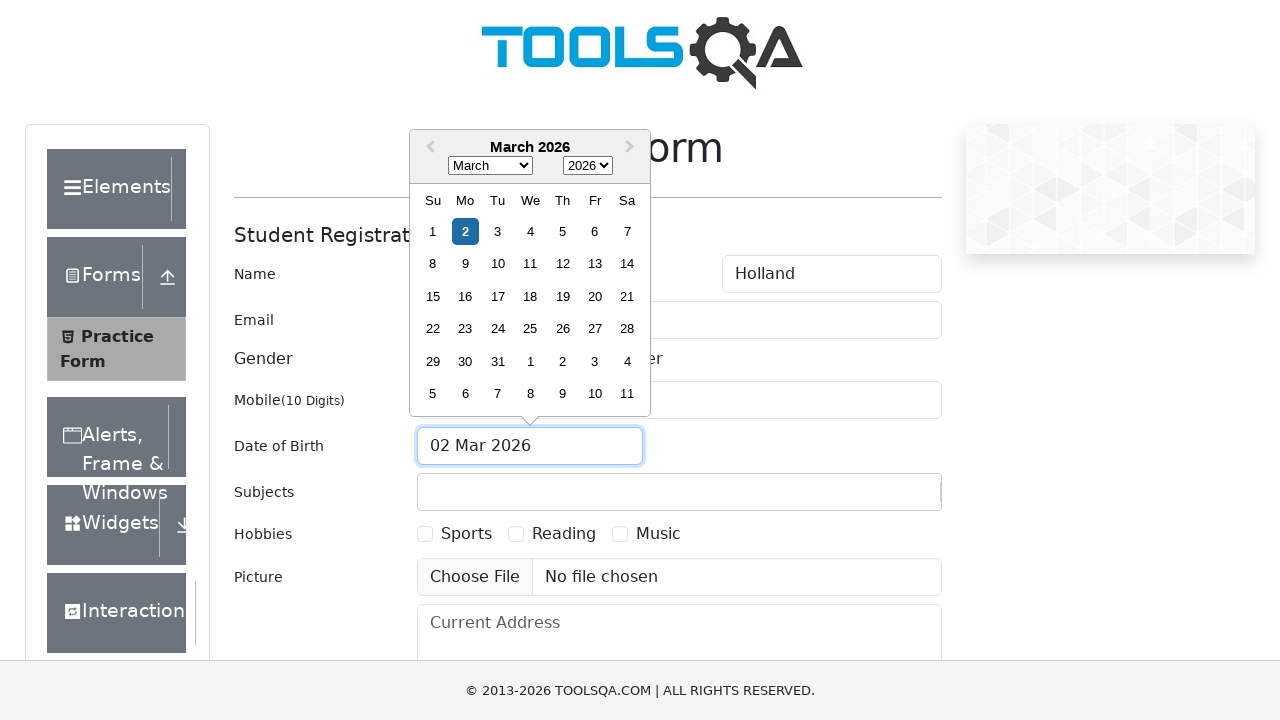

Selected May in date picker on .react-datepicker__month-select
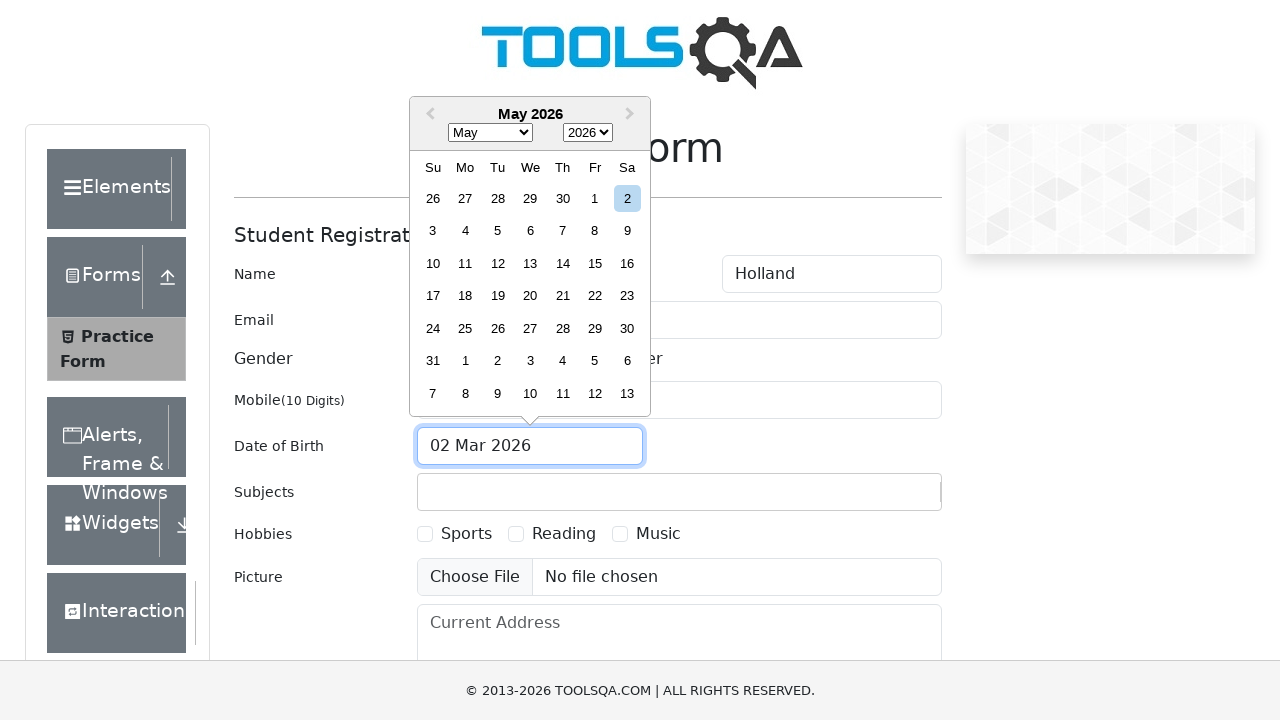

Selected year 1989 in date picker on .react-datepicker__year-select
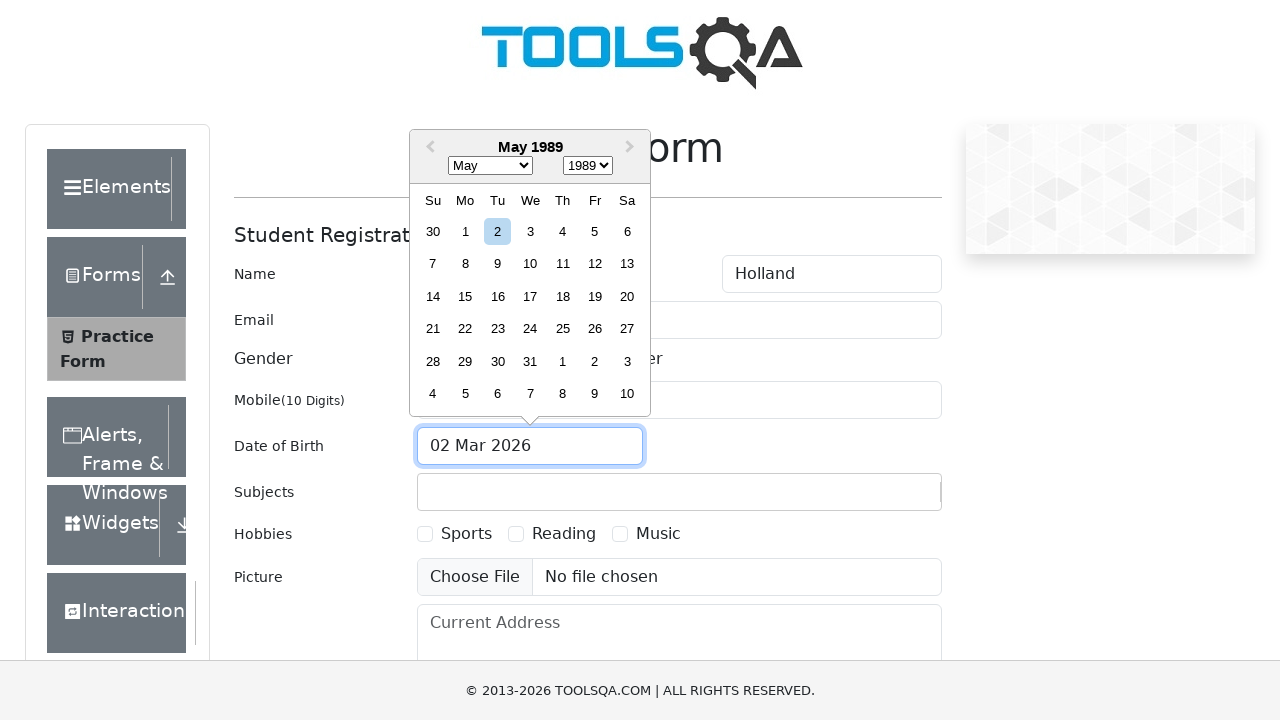

Selected day 22 from calendar at (465, 329) on div.react-datepicker__day:has-text('22'):not(.react-datepicker__day--outside-mon
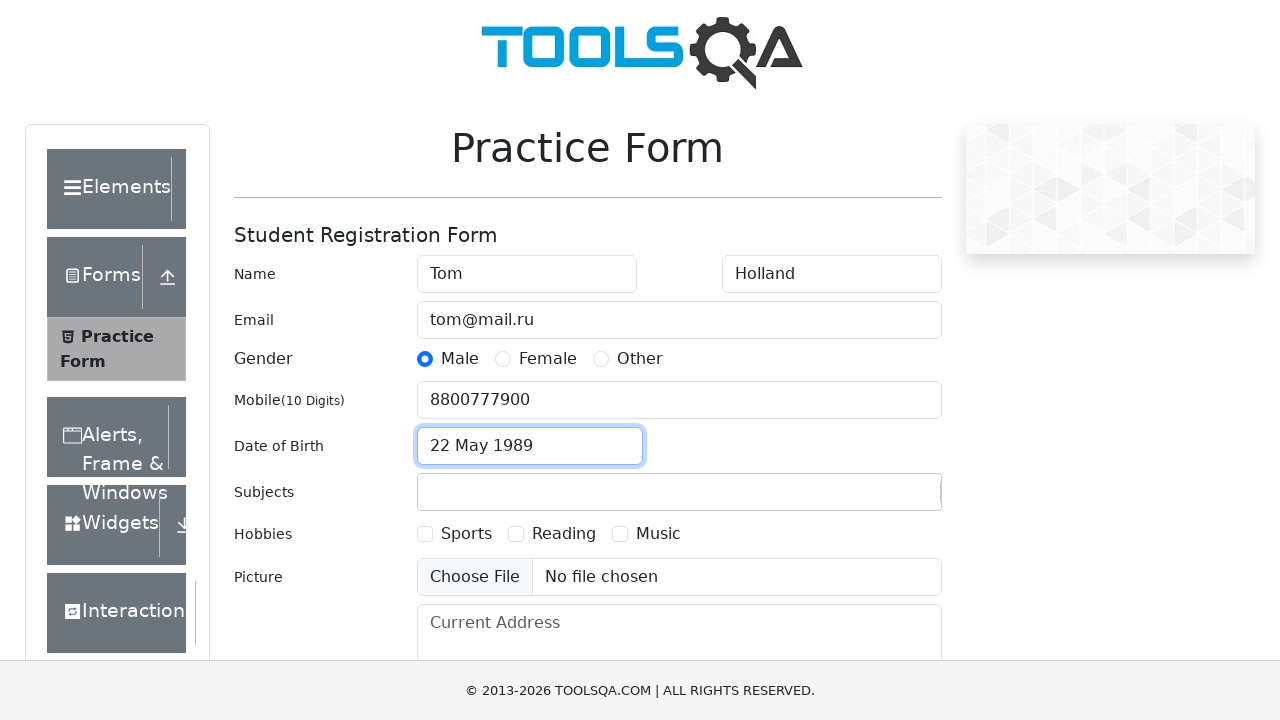

Typed 'bi' in subjects field on #subjectsInput
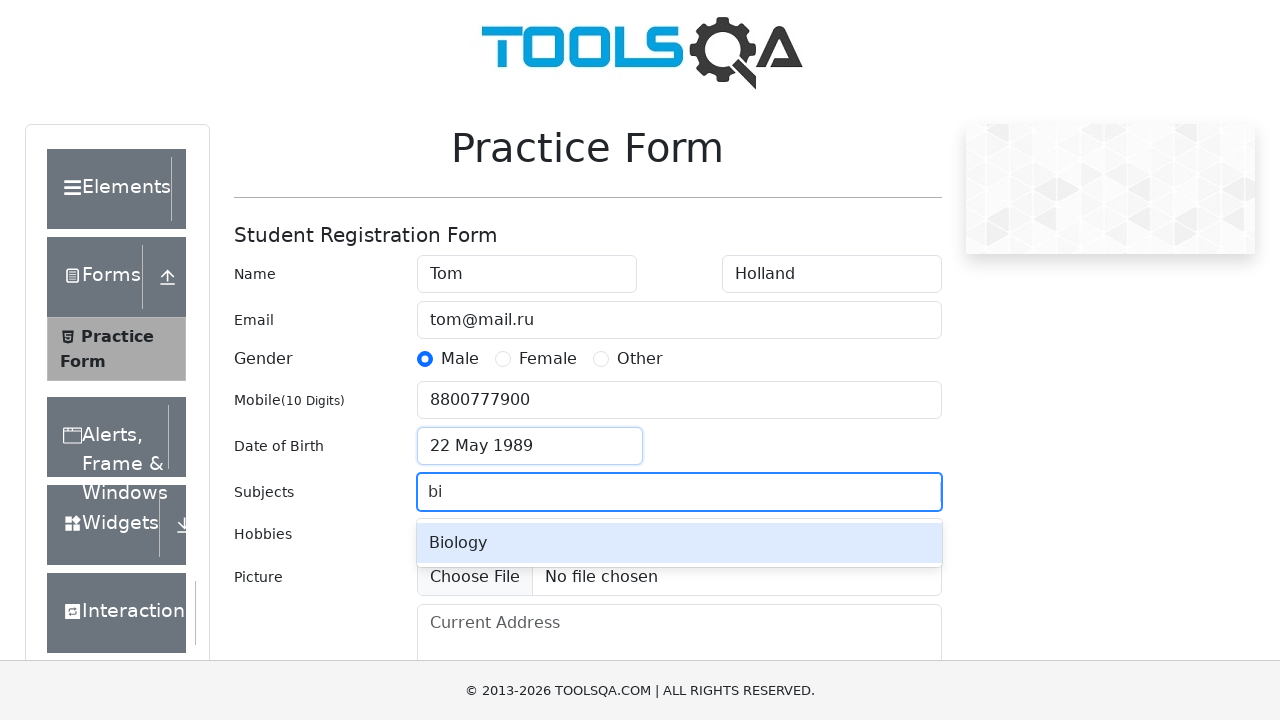

Pressed Enter to select subject on #subjectsInput
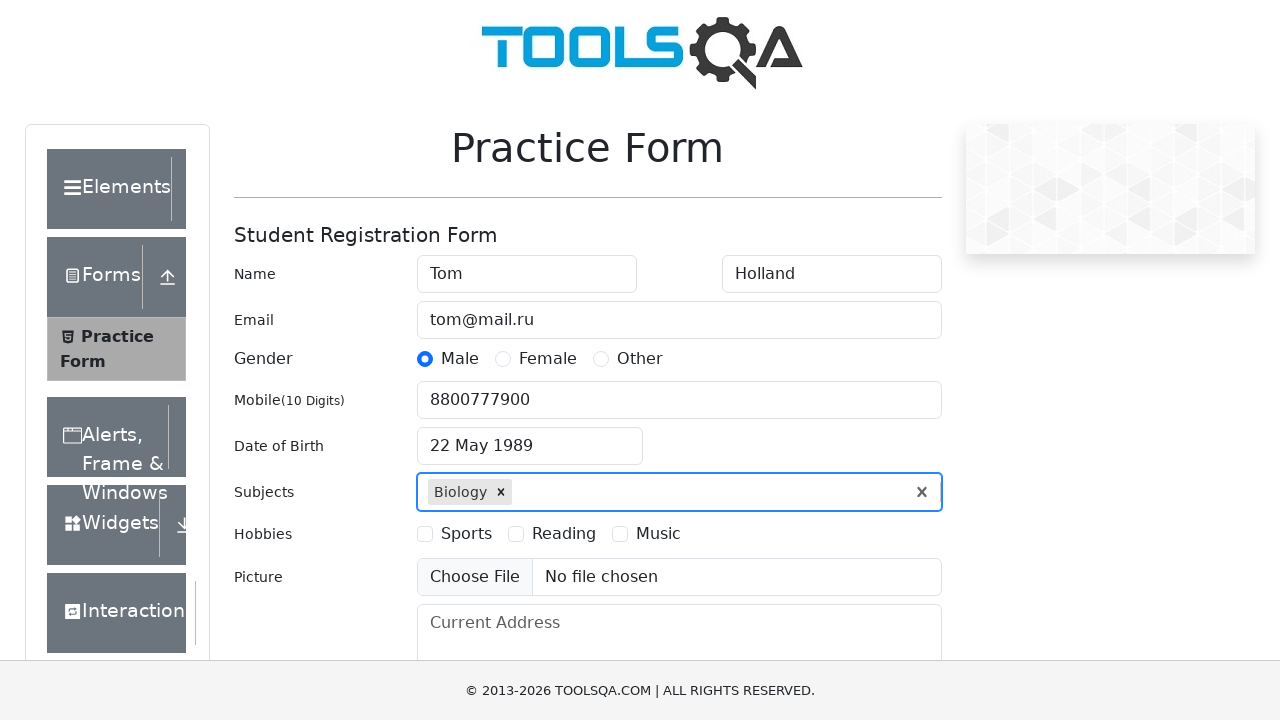

Selected Music hobby at (658, 534) on #hobbiesWrapper >> text=Music
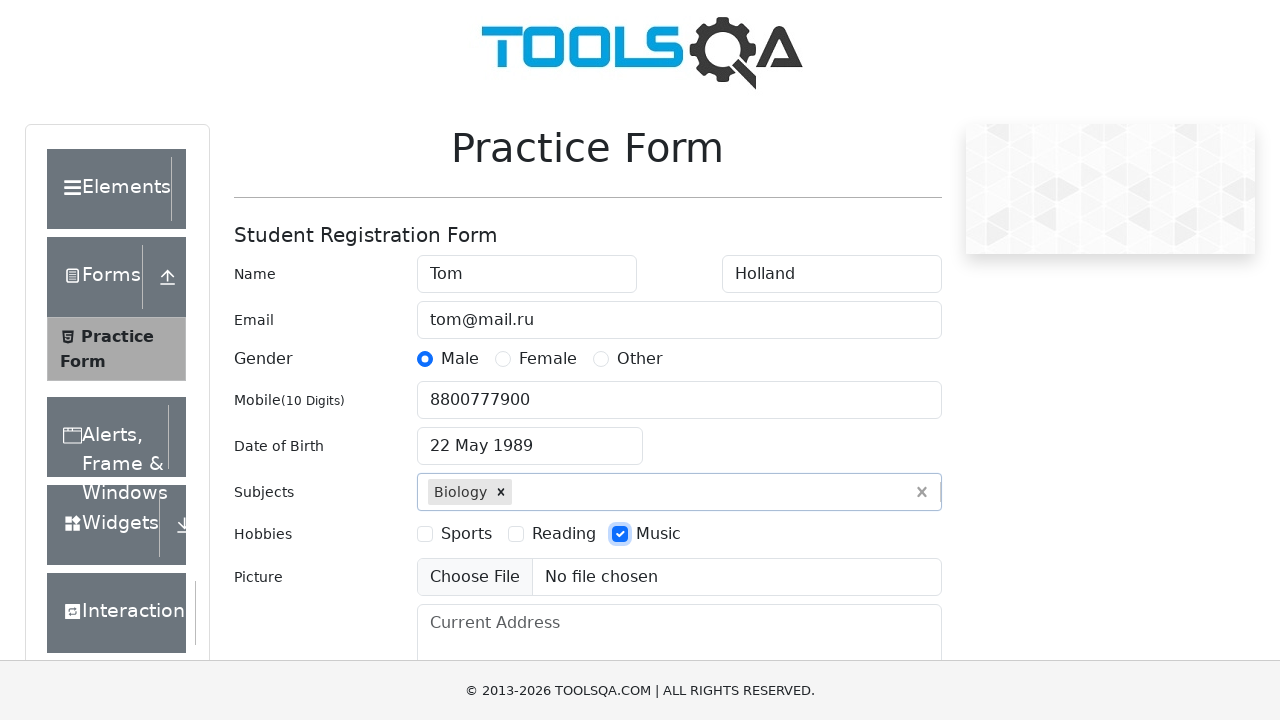

Selected Reading hobby at (564, 534) on #hobbiesWrapper >> text=Reading
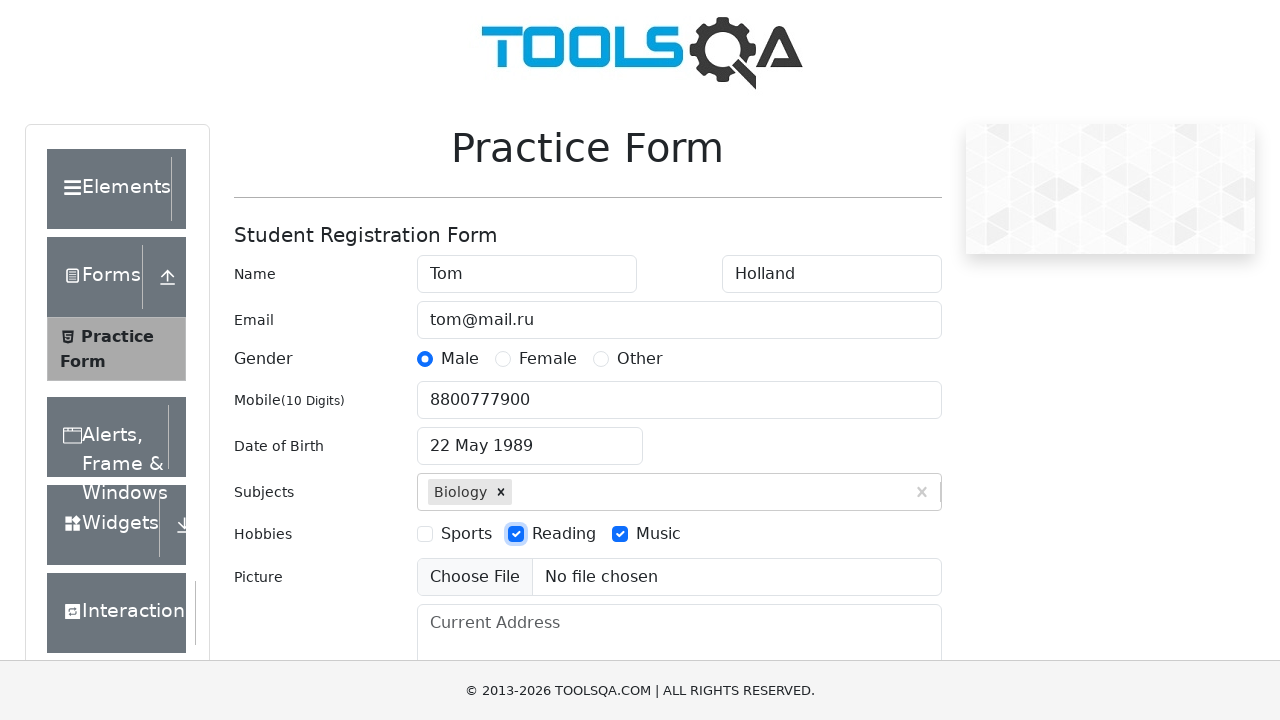

Filled address field with 'Mira, 1' on #currentAddress
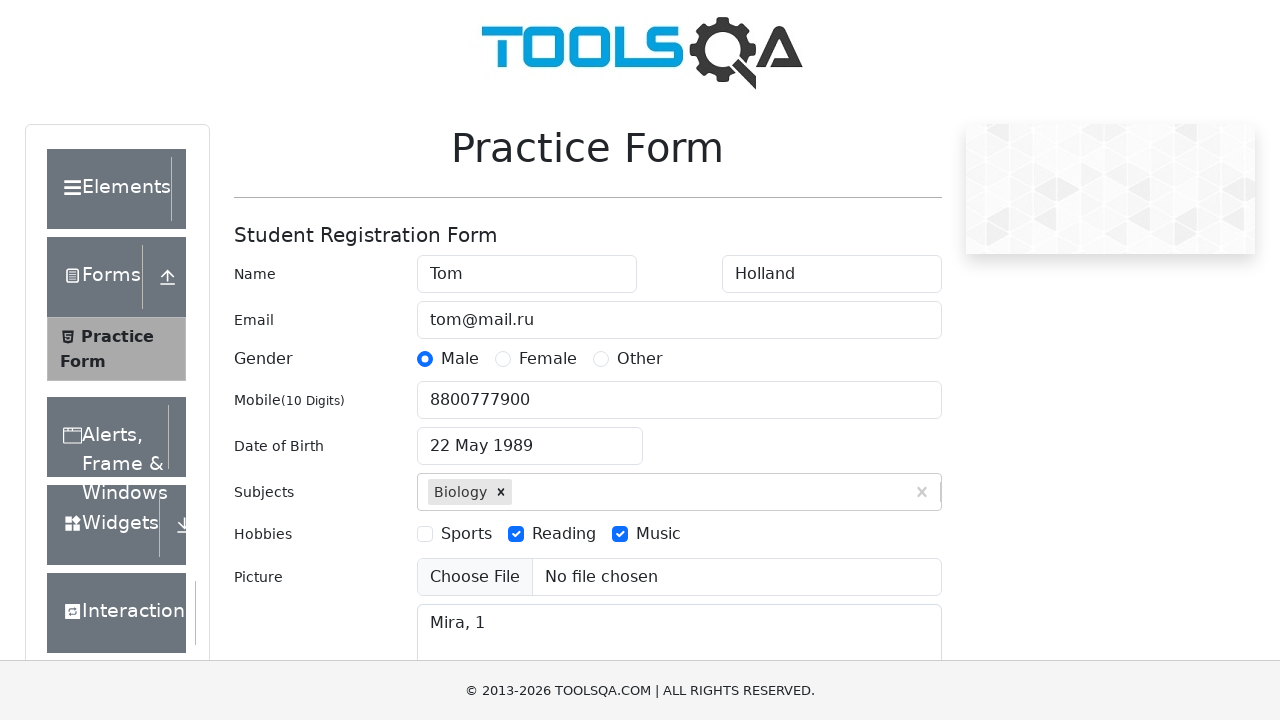

Typed 'u' in state field on #react-select-3-input
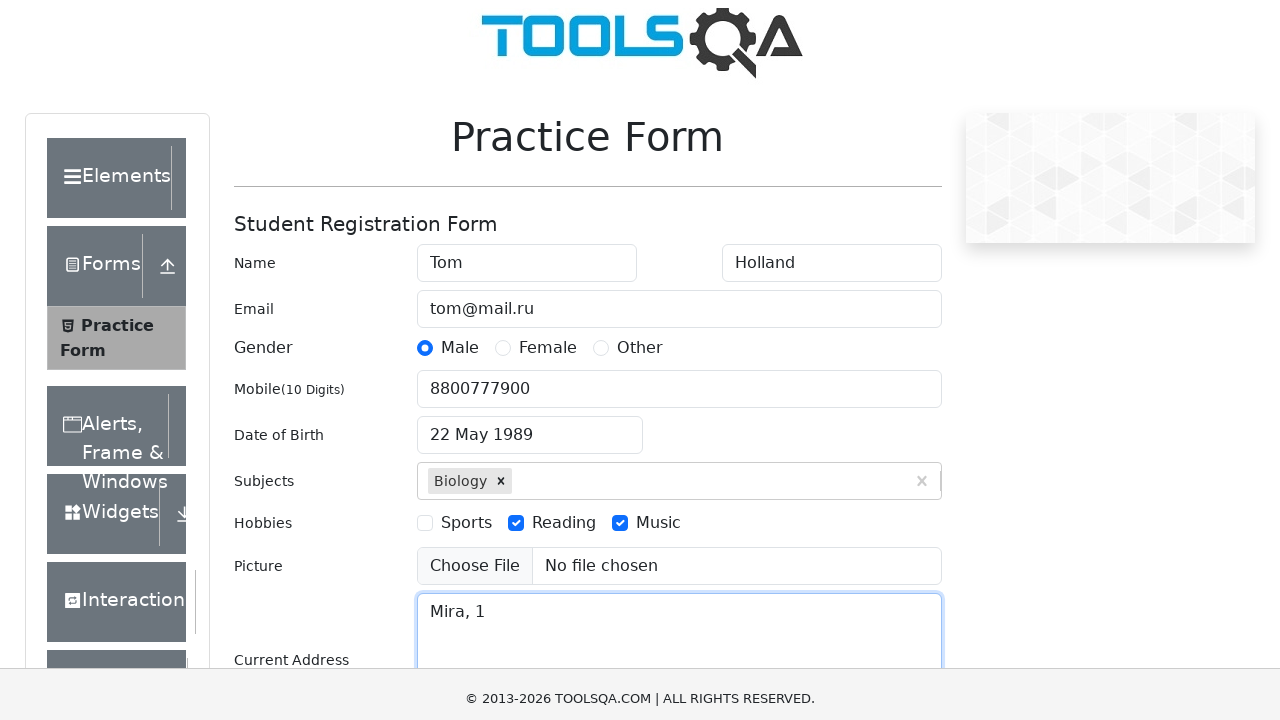

Pressed Enter to select state on #react-select-3-input
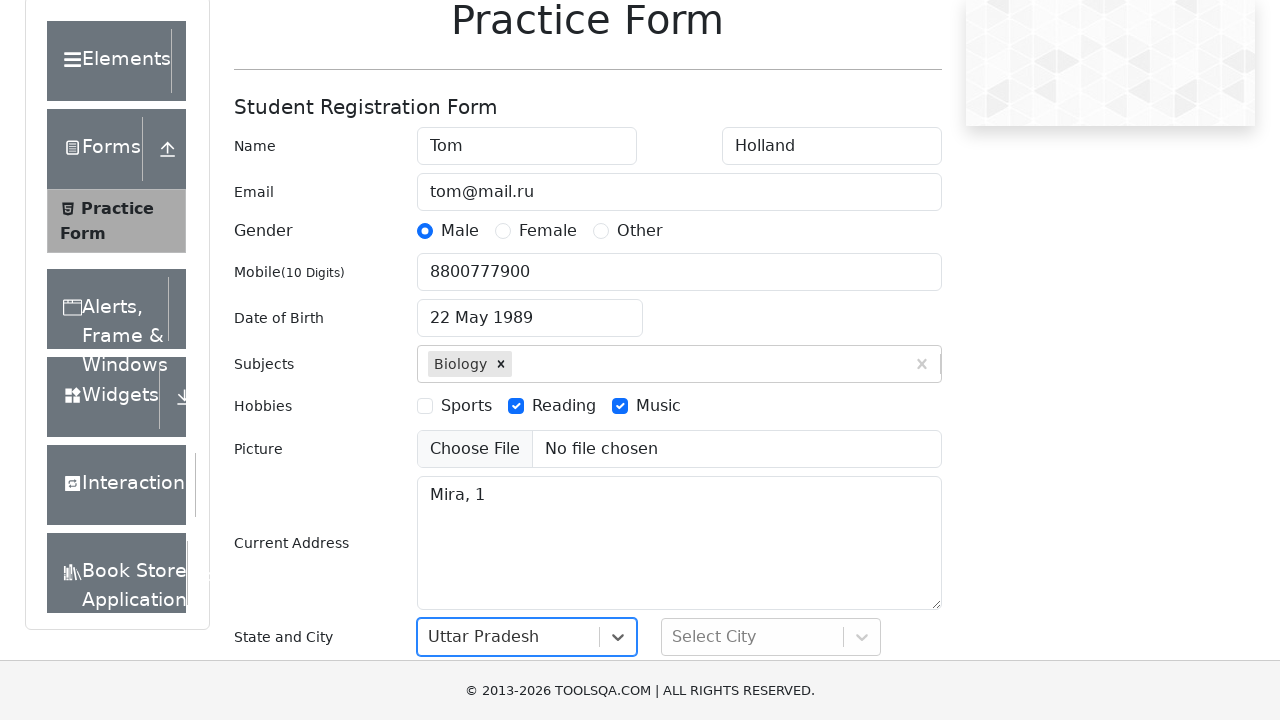

Typed 'm' in city field on #react-select-4-input
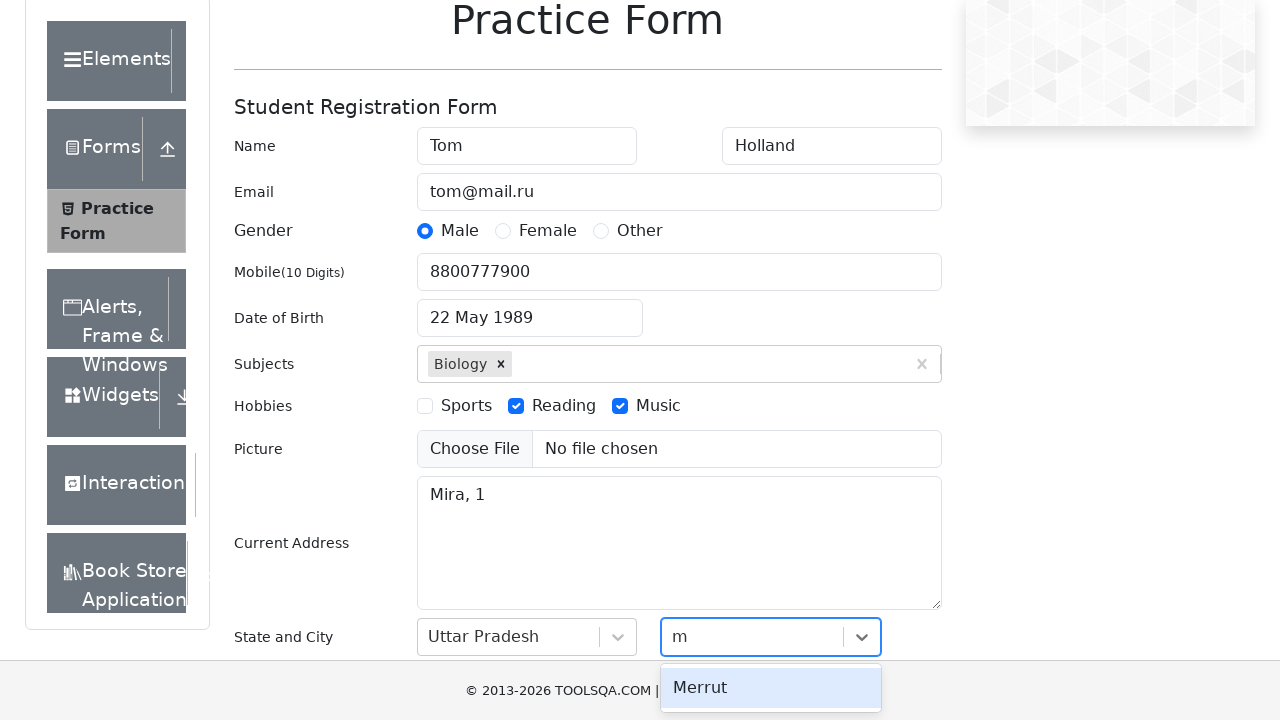

Pressed Enter to select city on #react-select-4-input
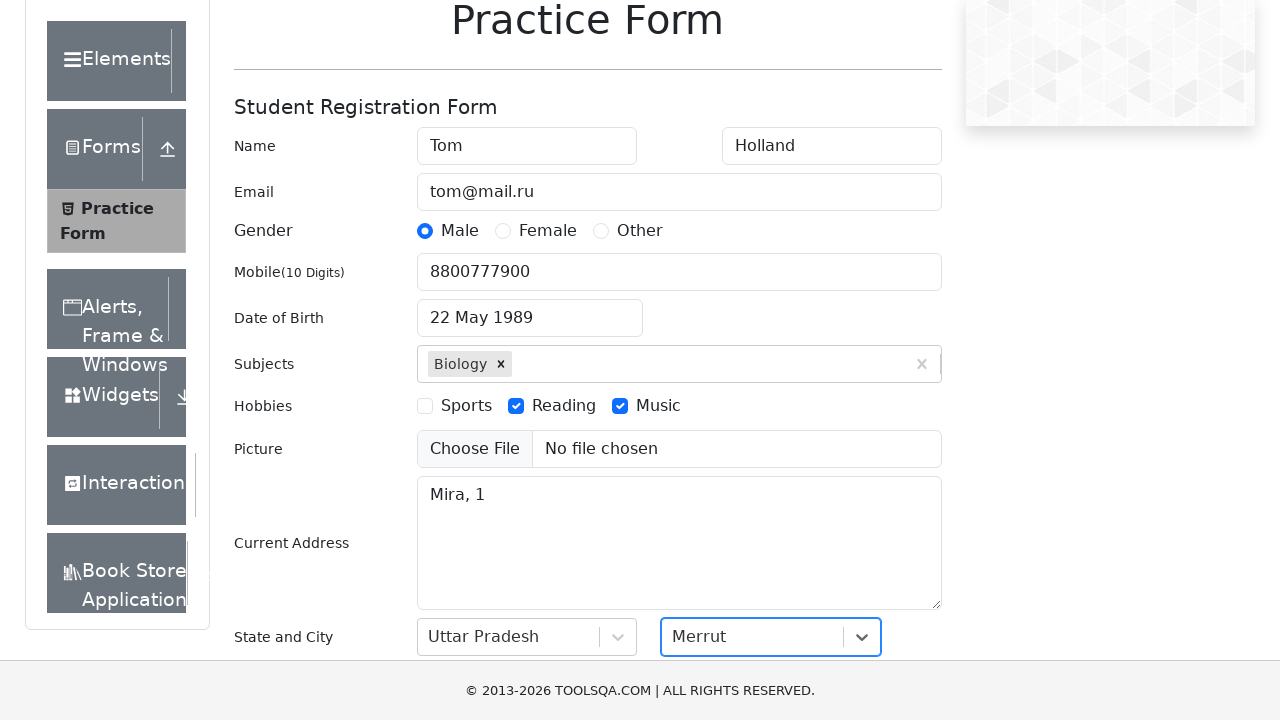

Clicked submit button to submit the form at (885, 499) on #submit
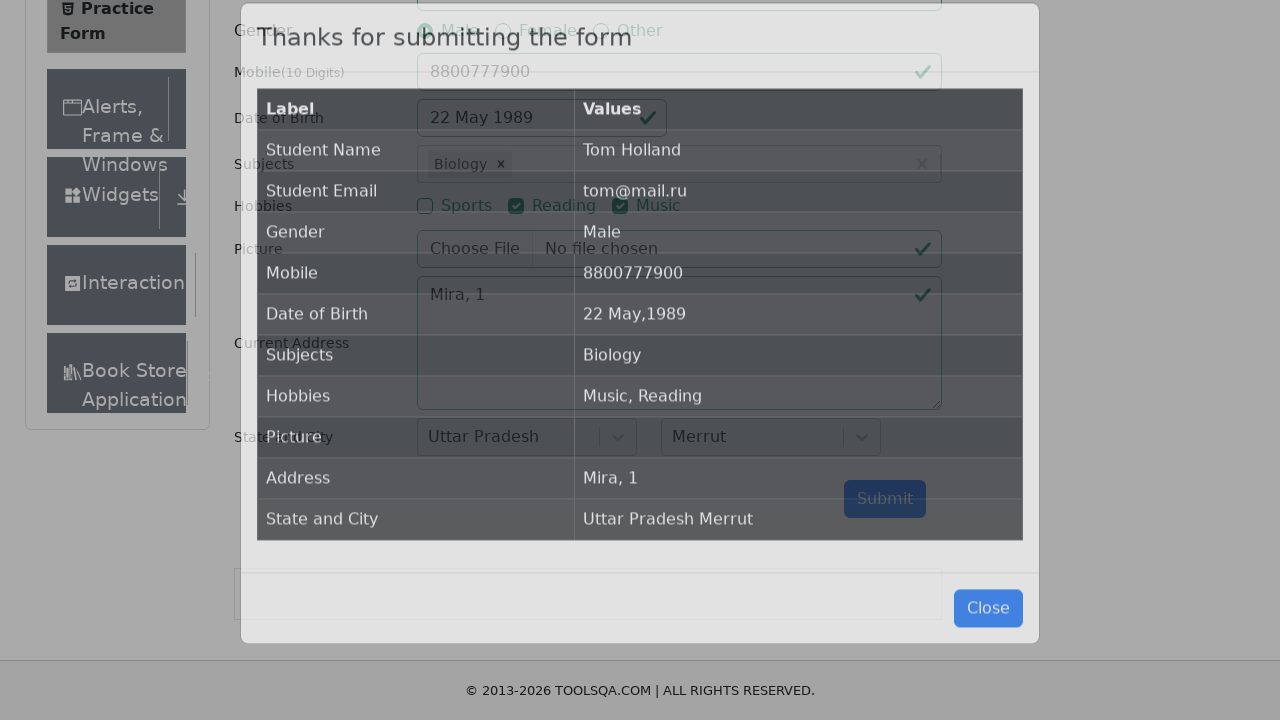

Confirmation modal loaded with submitted data
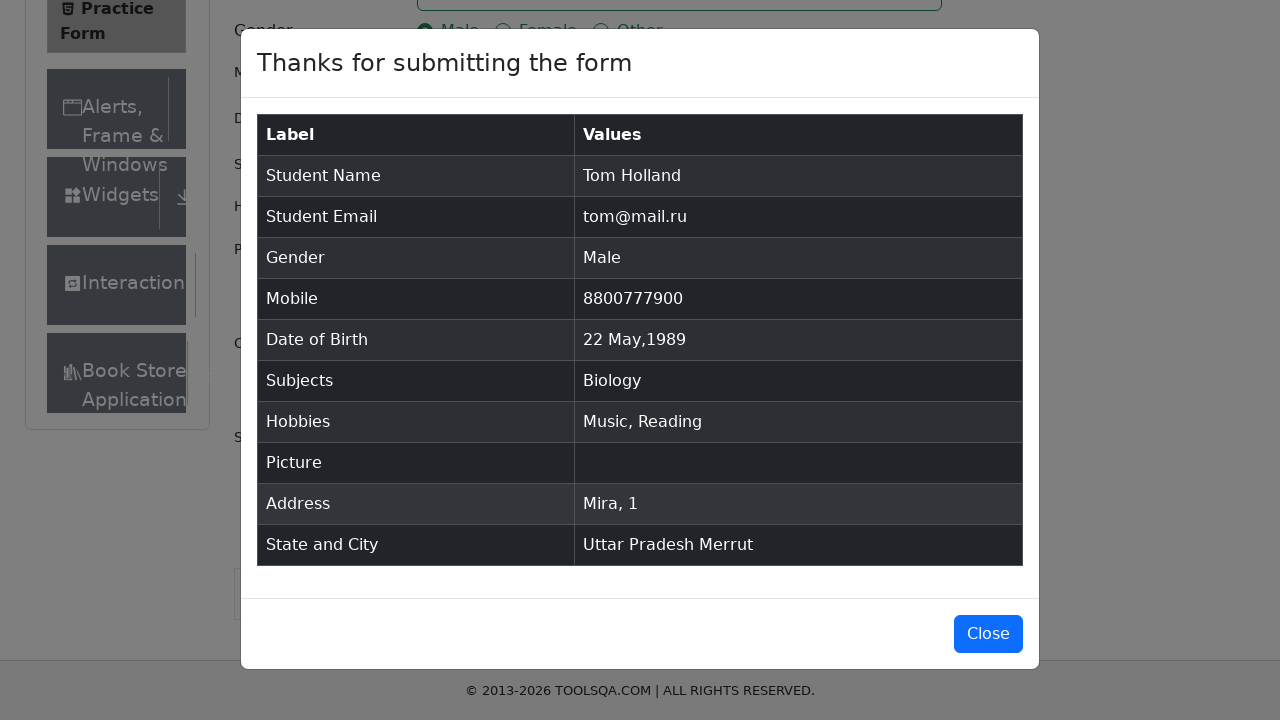

Verified Student Name field is displayed in confirmation modal
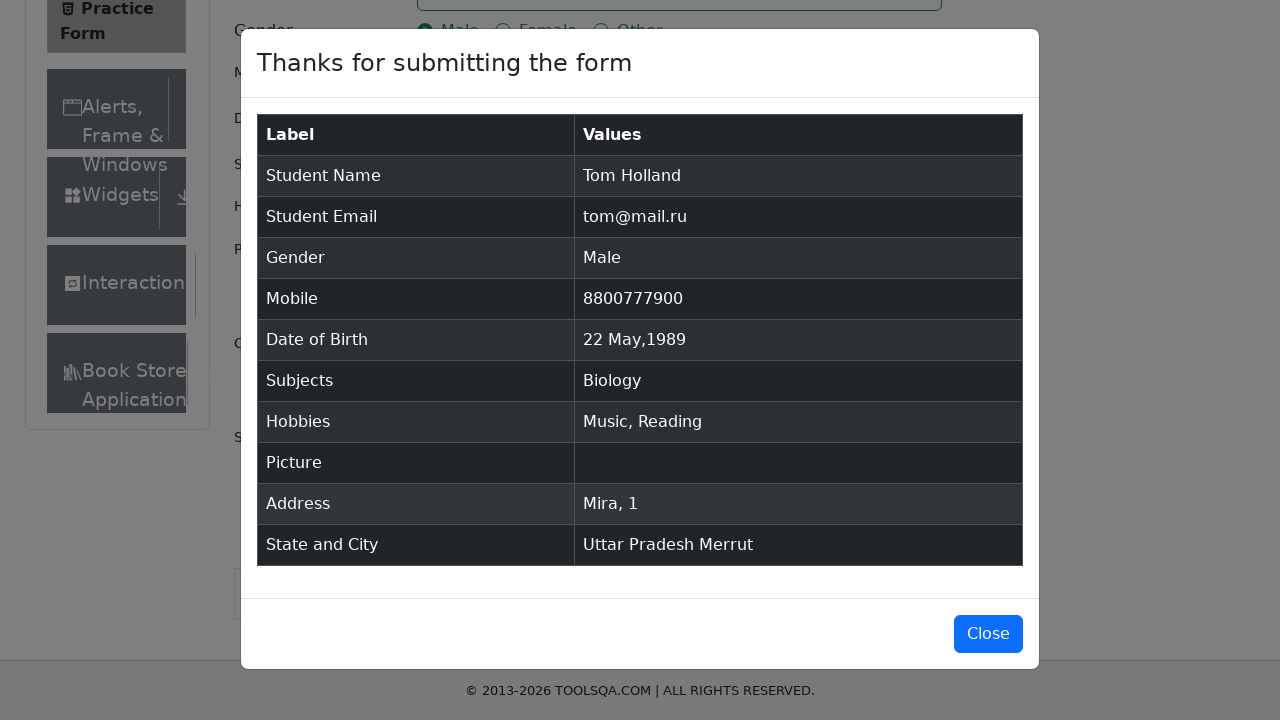

Scrolled down using PageDown
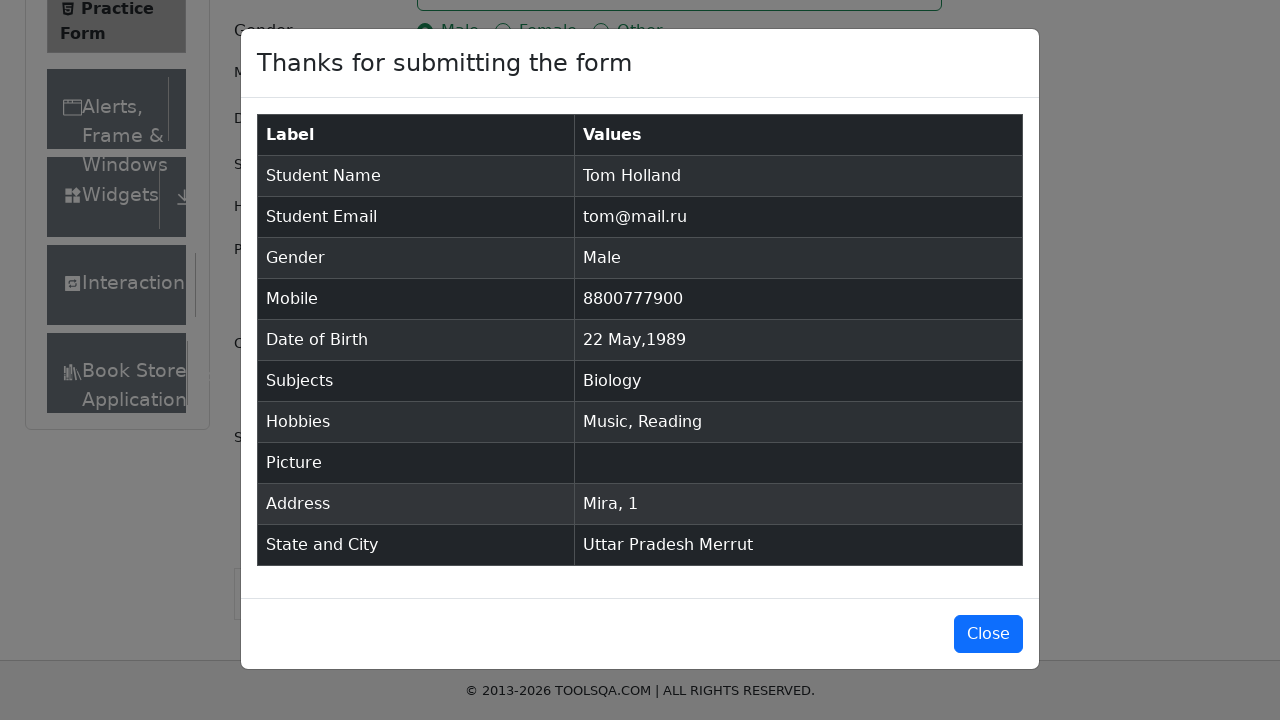

Clicked close button to dismiss confirmation modal at (988, 634) on #closeLargeModal
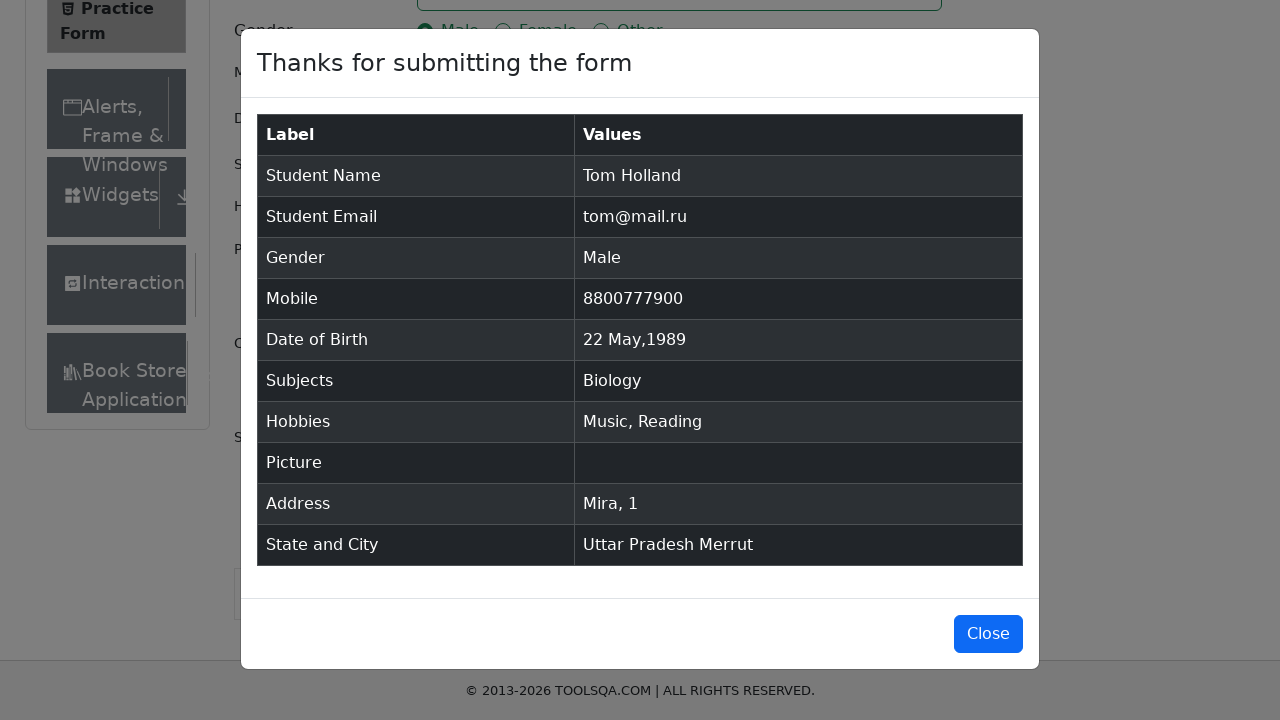

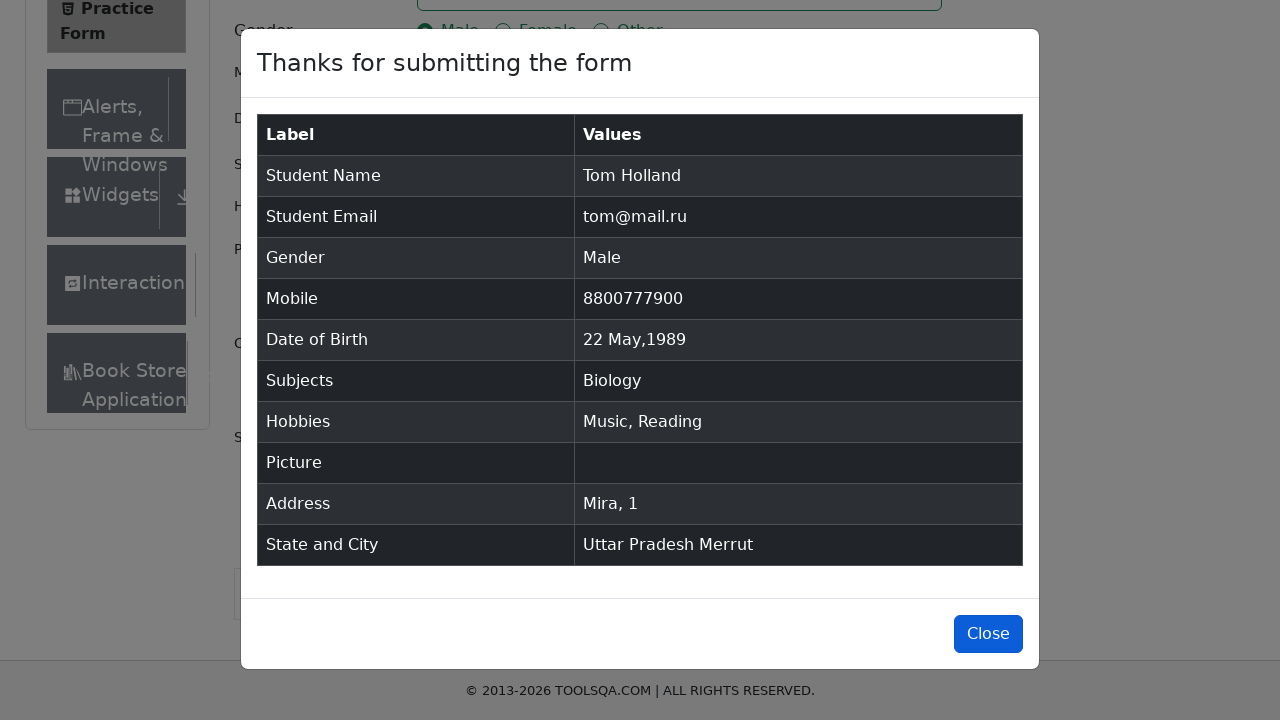